Tests locating a radio button by CSS selector and clicking it to select the Female option

Starting URL: https://www.lambdatest.com/selenium-playground/radiobutton-demo

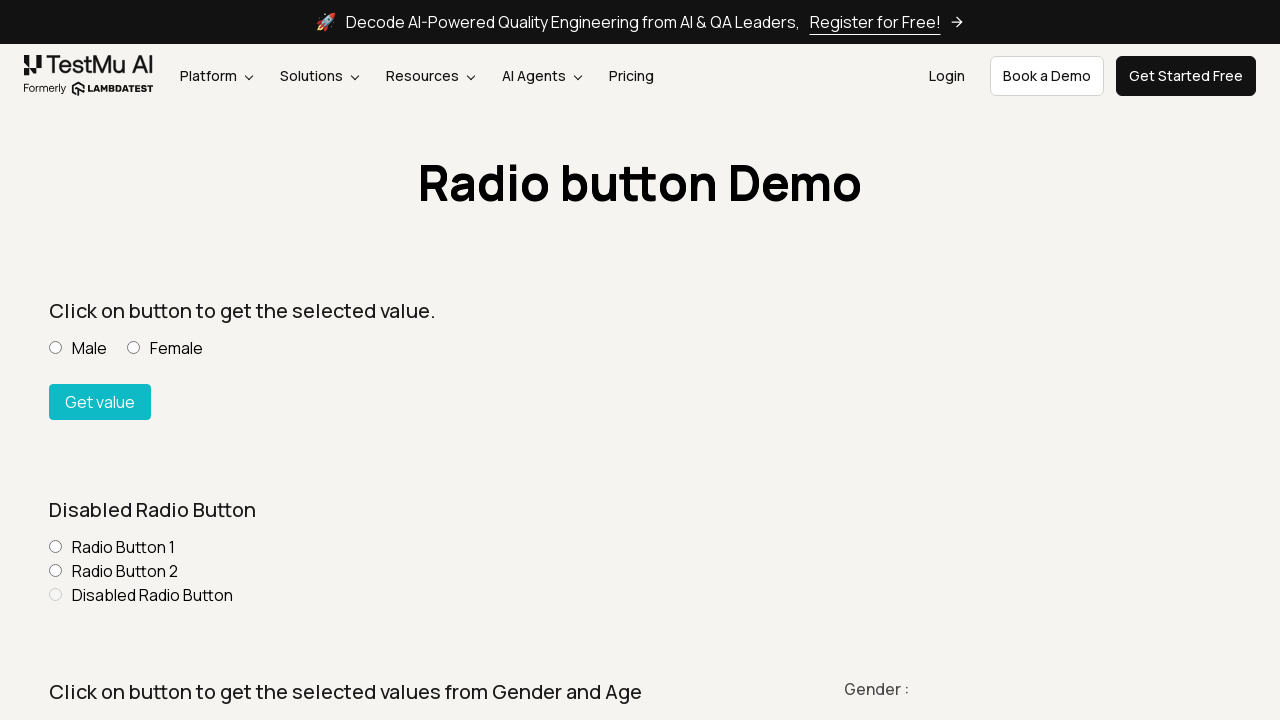

Clicked Female radio button using CSS selector at (134, 348) on input[value='Female']
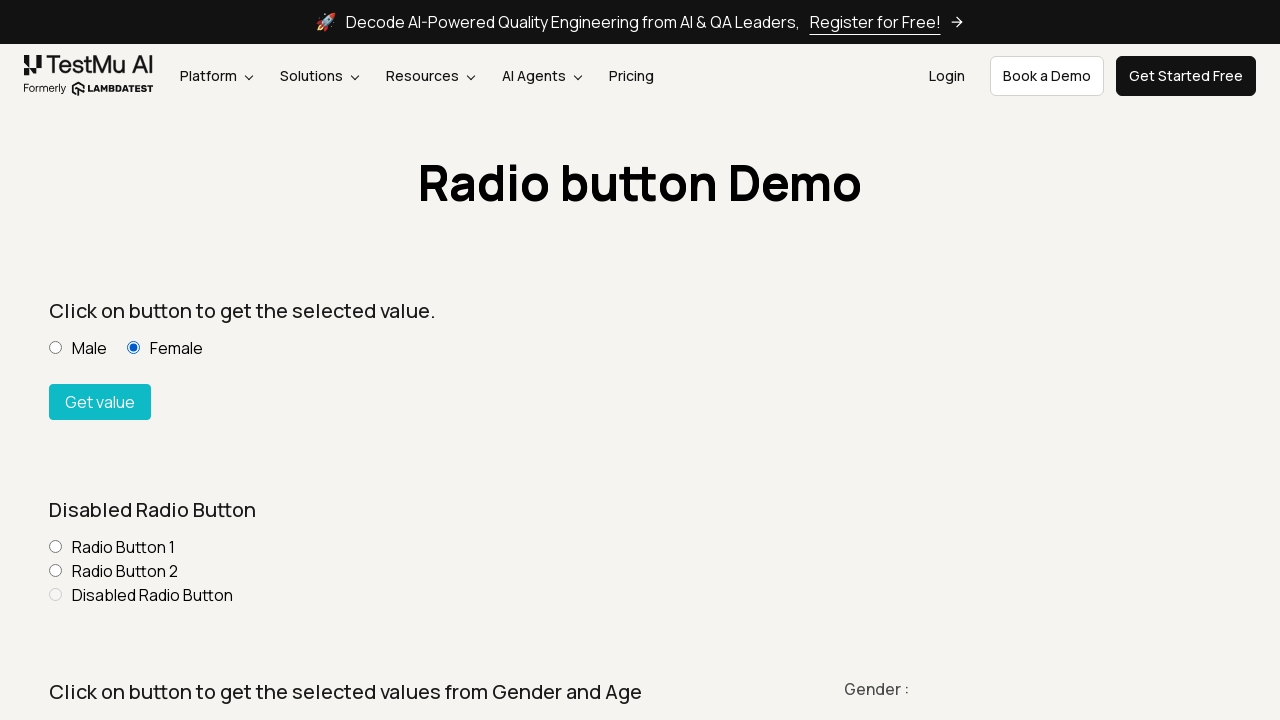

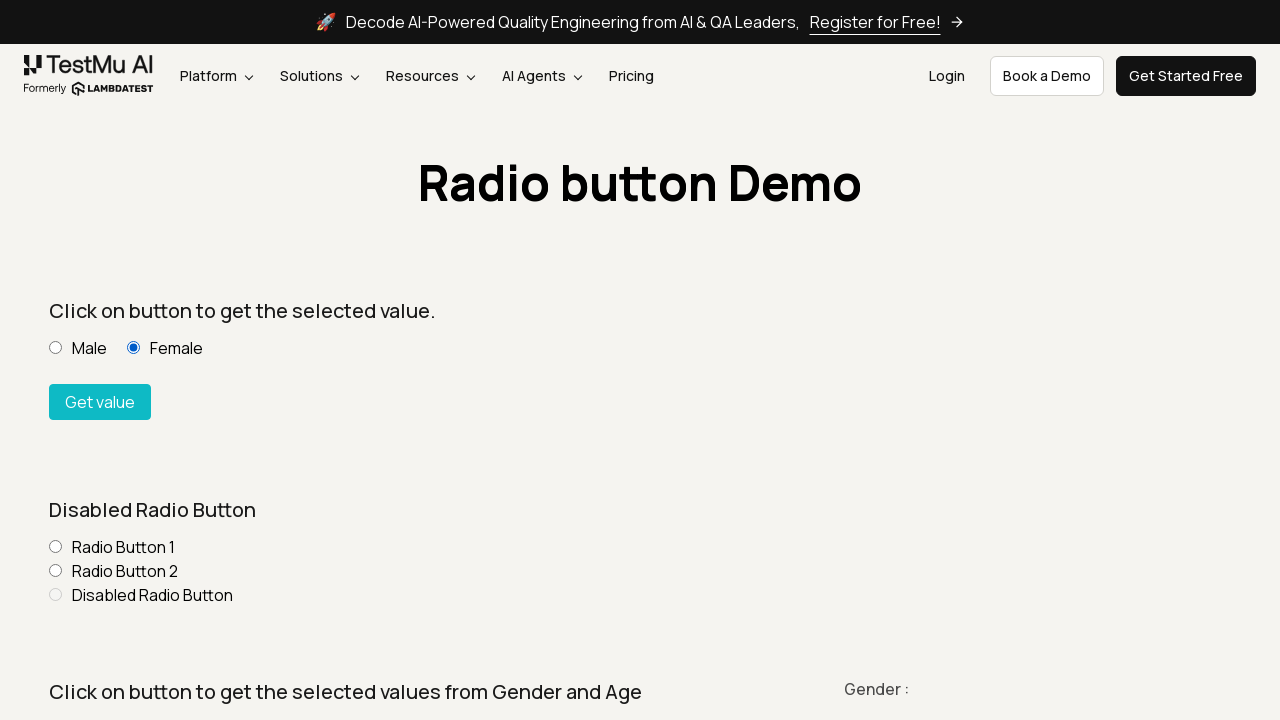